Tests XPath selector on DemoQA practice form by finding the firstName input field and entering test text

Starting URL: https://demoqa.com/automation-practice-form

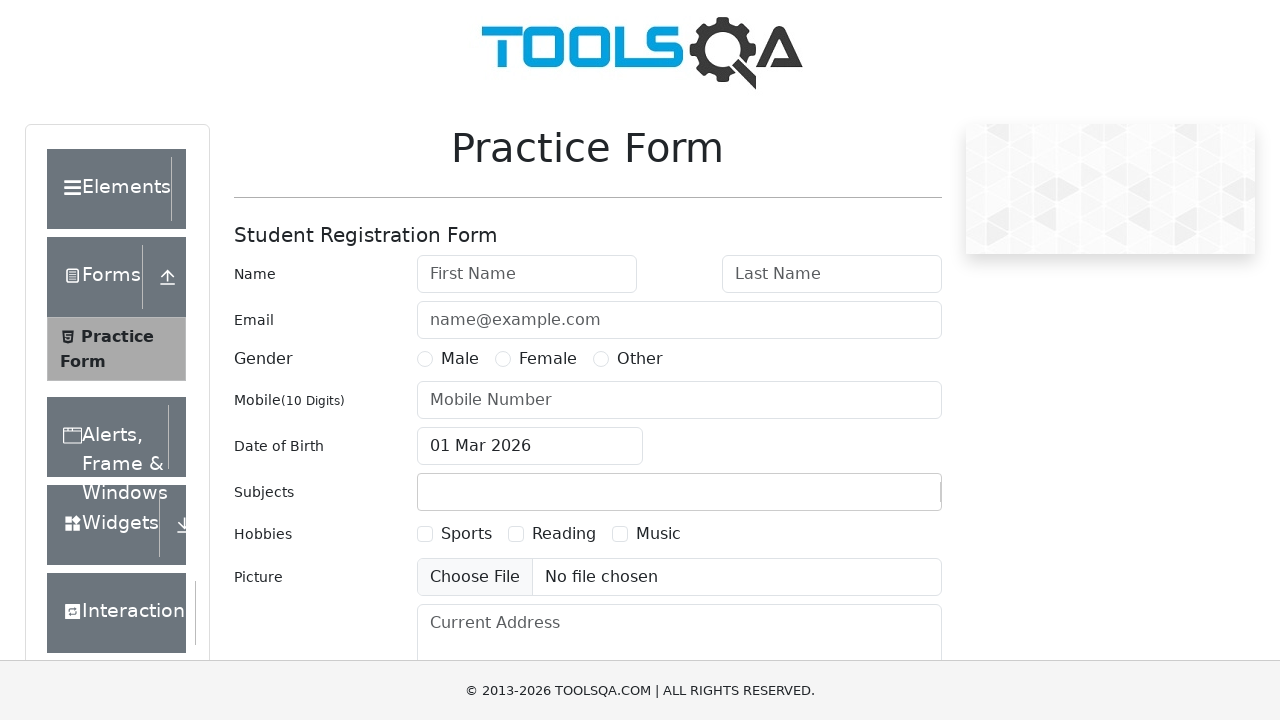

Waited 2 seconds for page to load
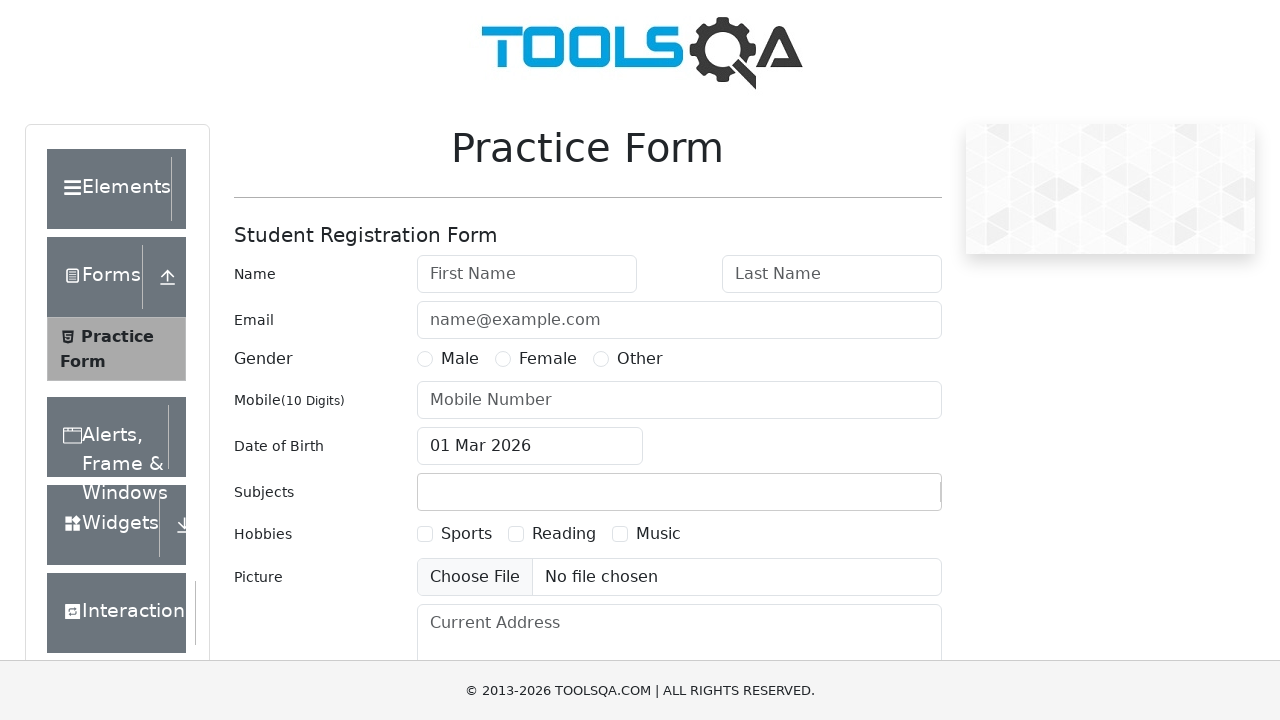

Located firstName input field using XPath selector
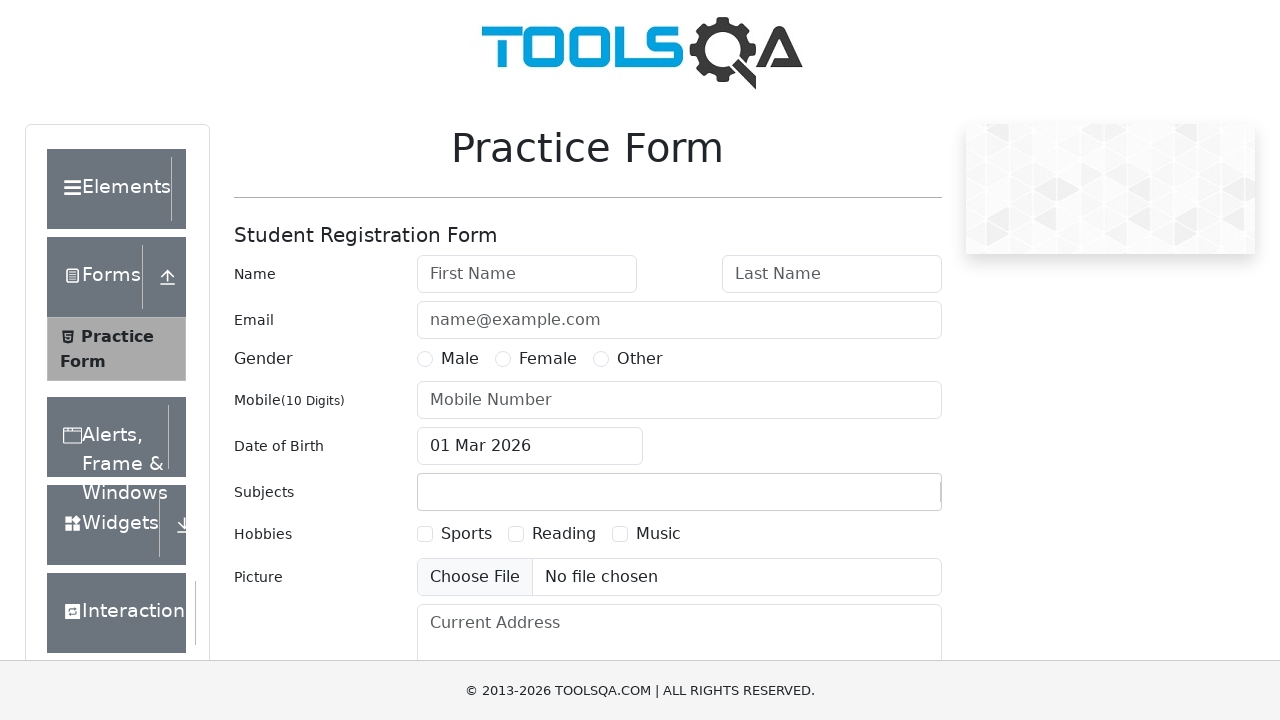

Filled firstName input field with 'TEST' on xpath=//input[@id='firstName']
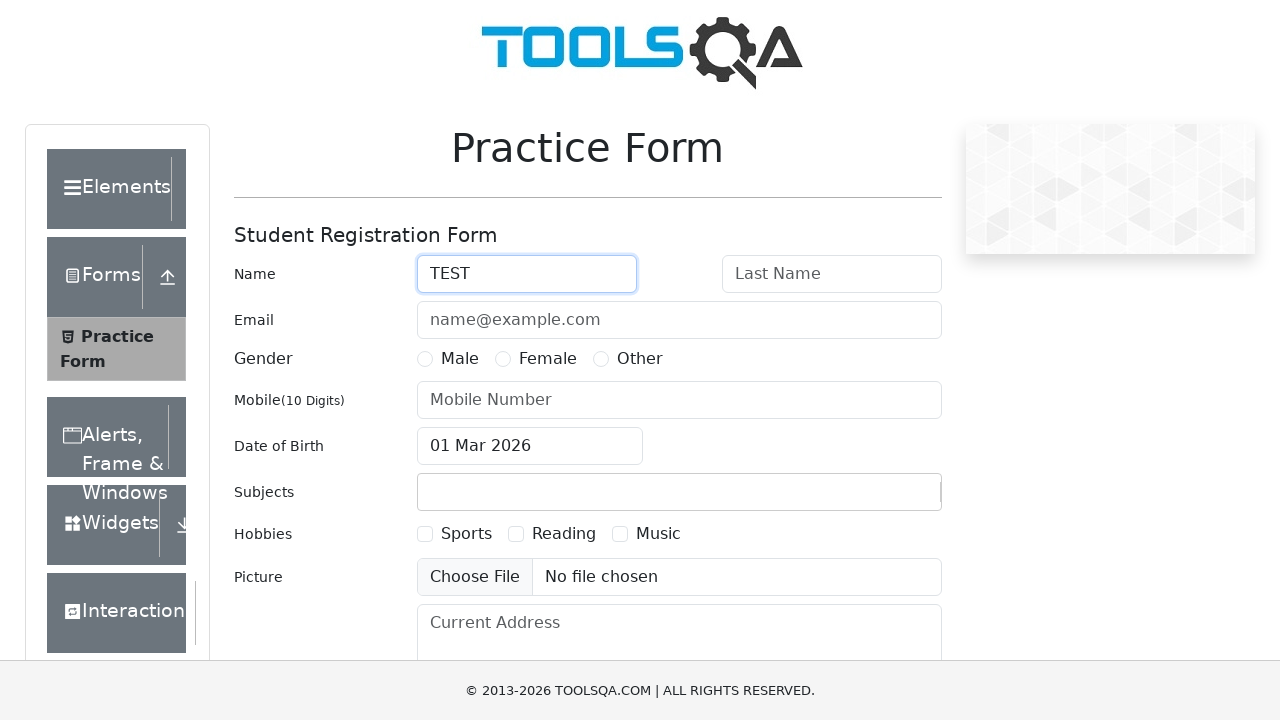

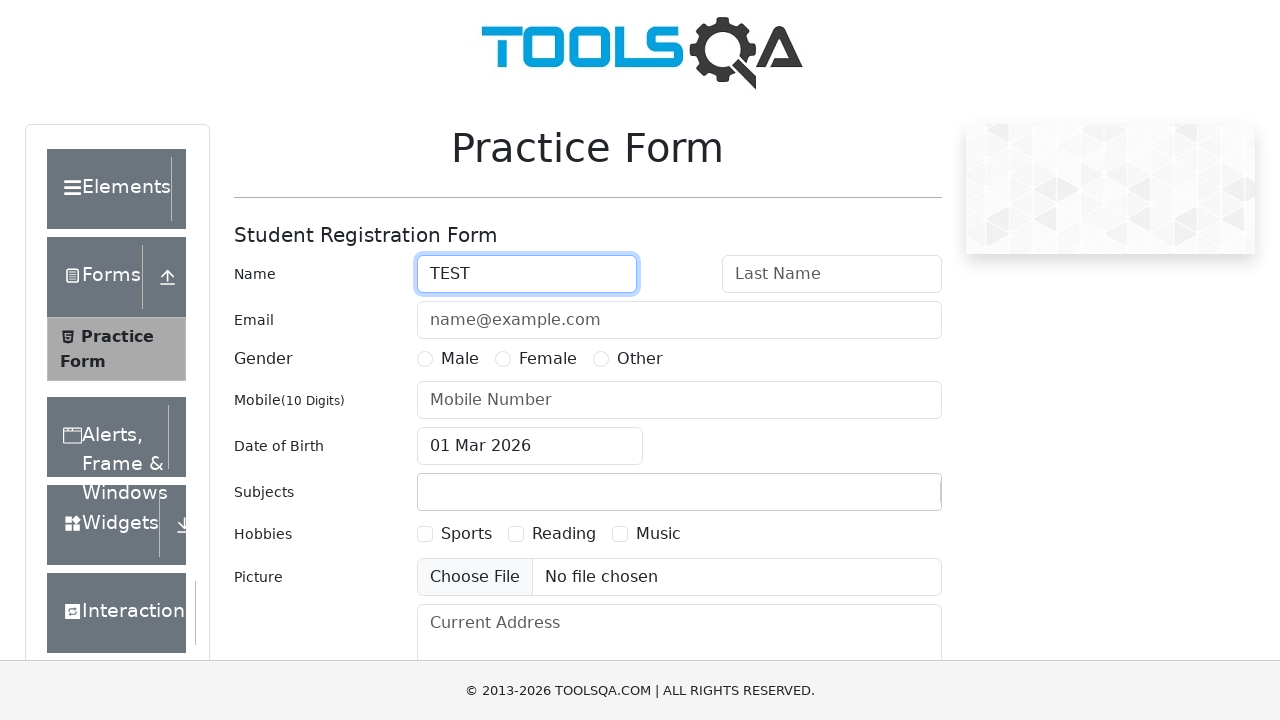